Tests CSS properties of homepage elements including outline color and background gradient.

Starting URL: https://www.demoblaze.com/

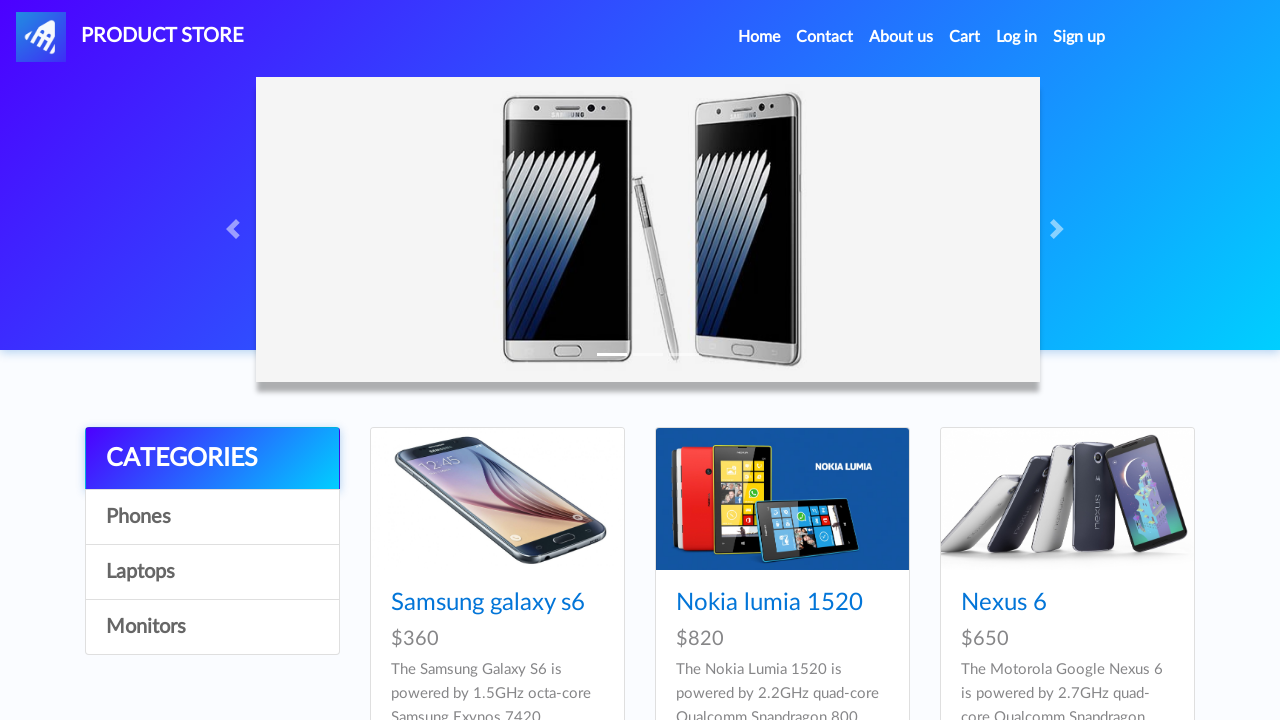

Waited for product list container (#tbodyid) to load
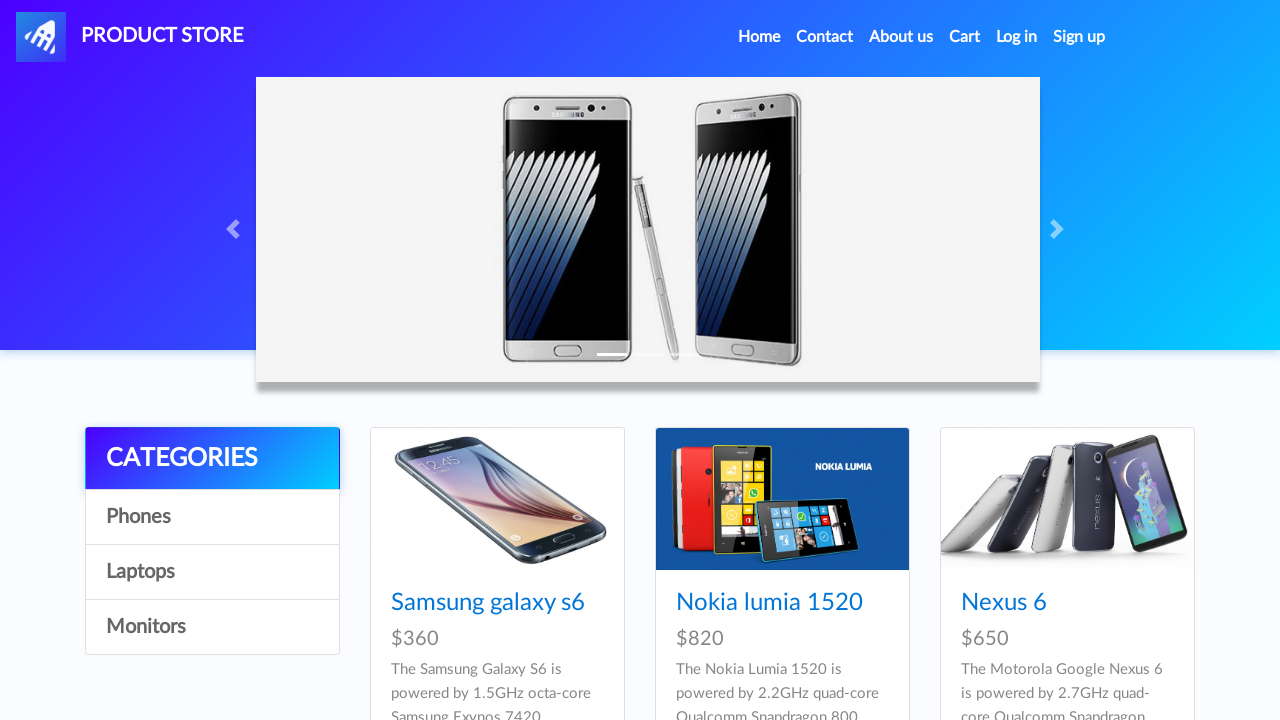

Waited for footer container (#footc) to load
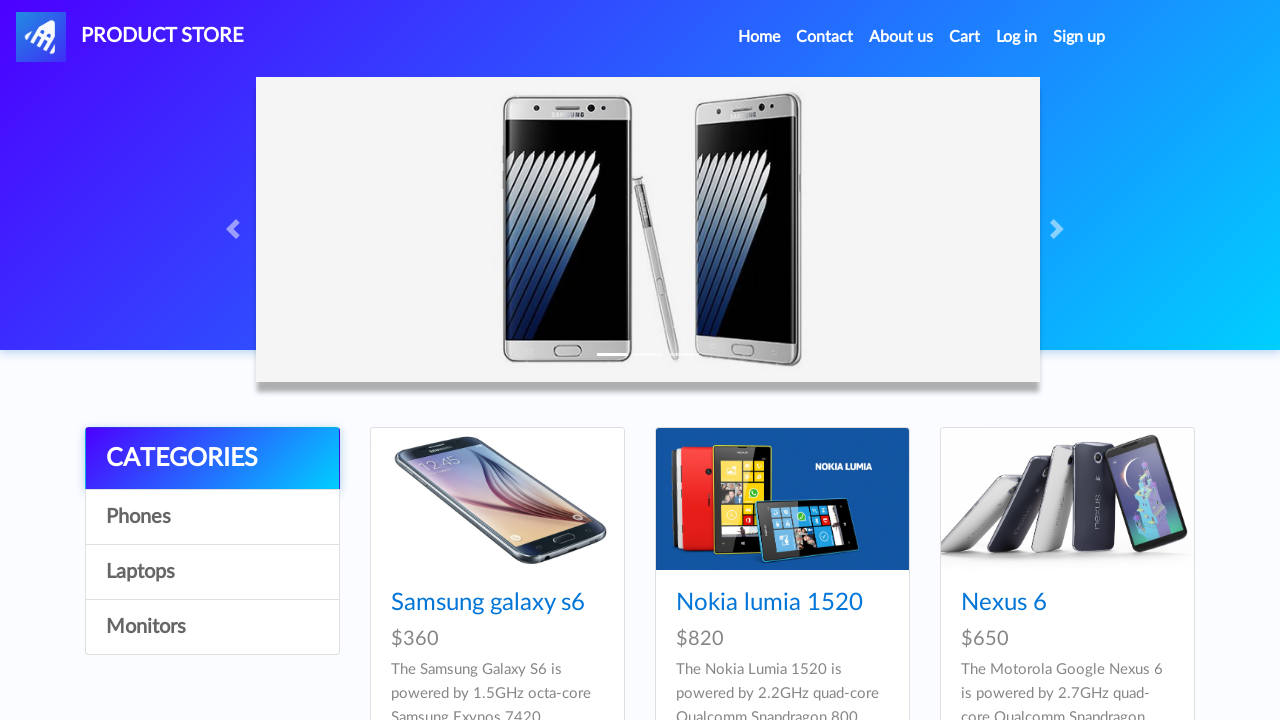

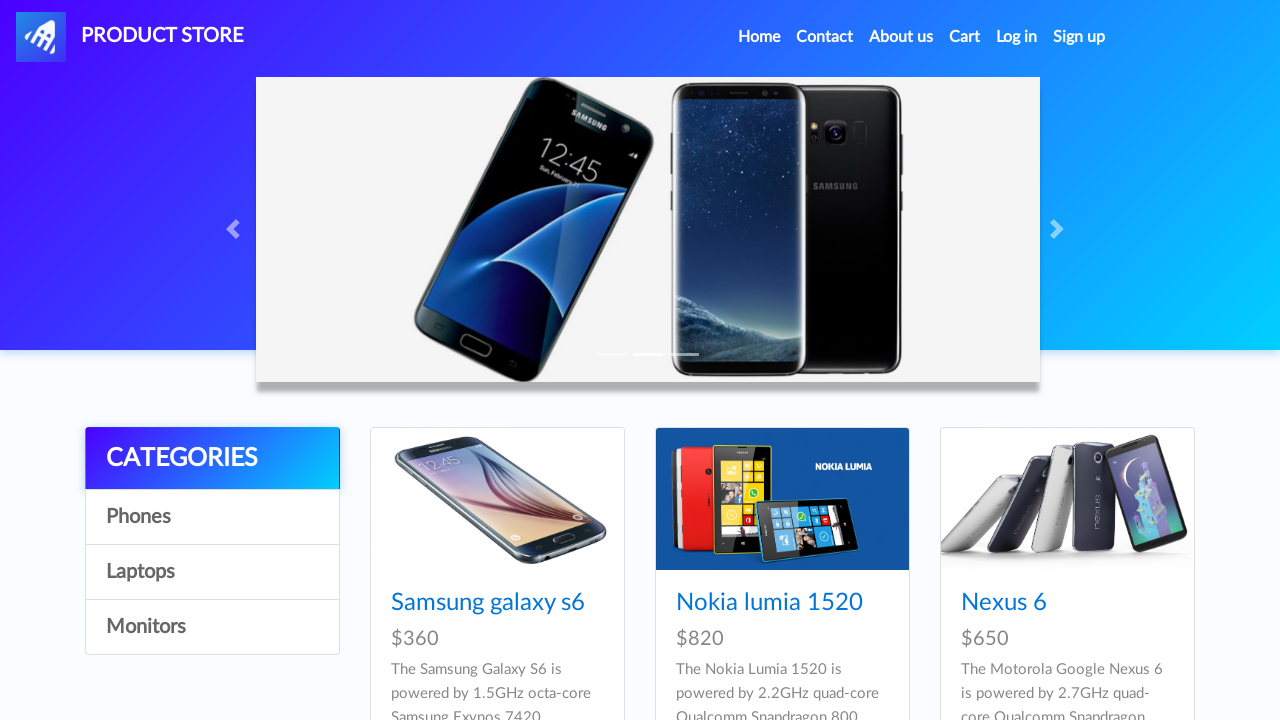